Tests mouse input events on a training page by performing single click, double click, and right-click (context click) actions, verifying that the page responds to each event type

Starting URL: https://v1.training-support.net/selenium/input-events

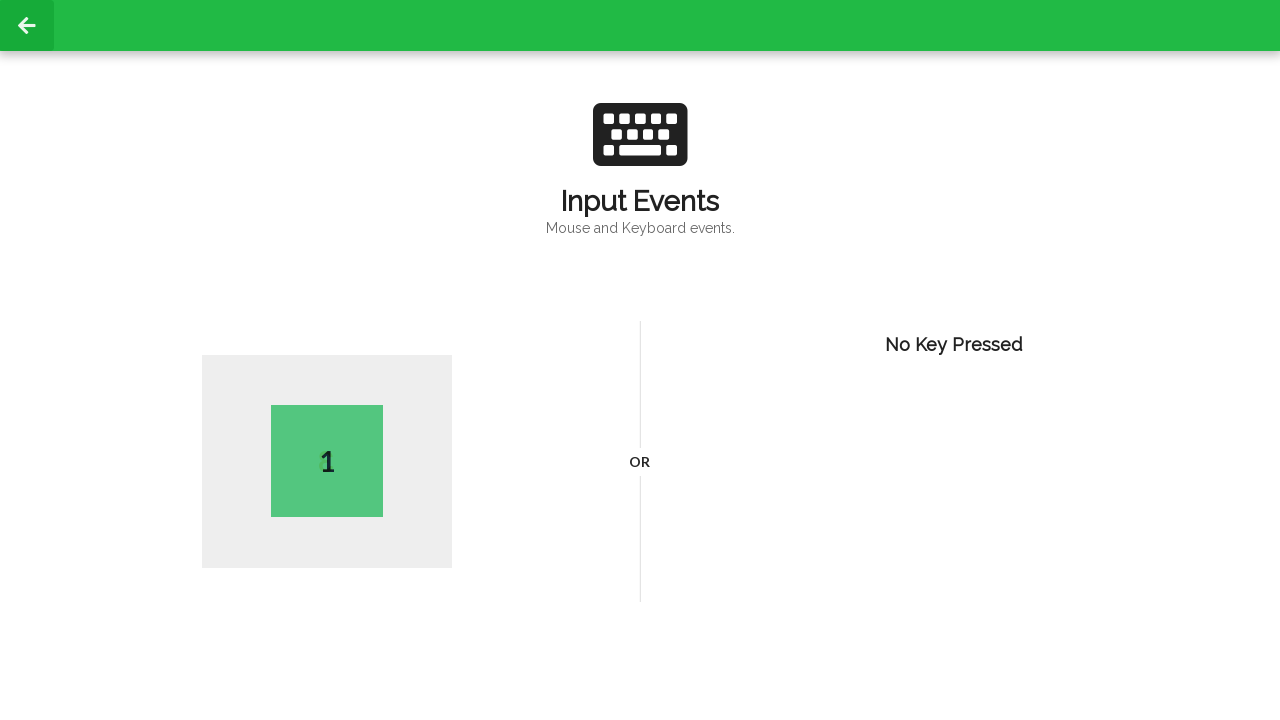

Performed single click on the page at (640, 360) on body
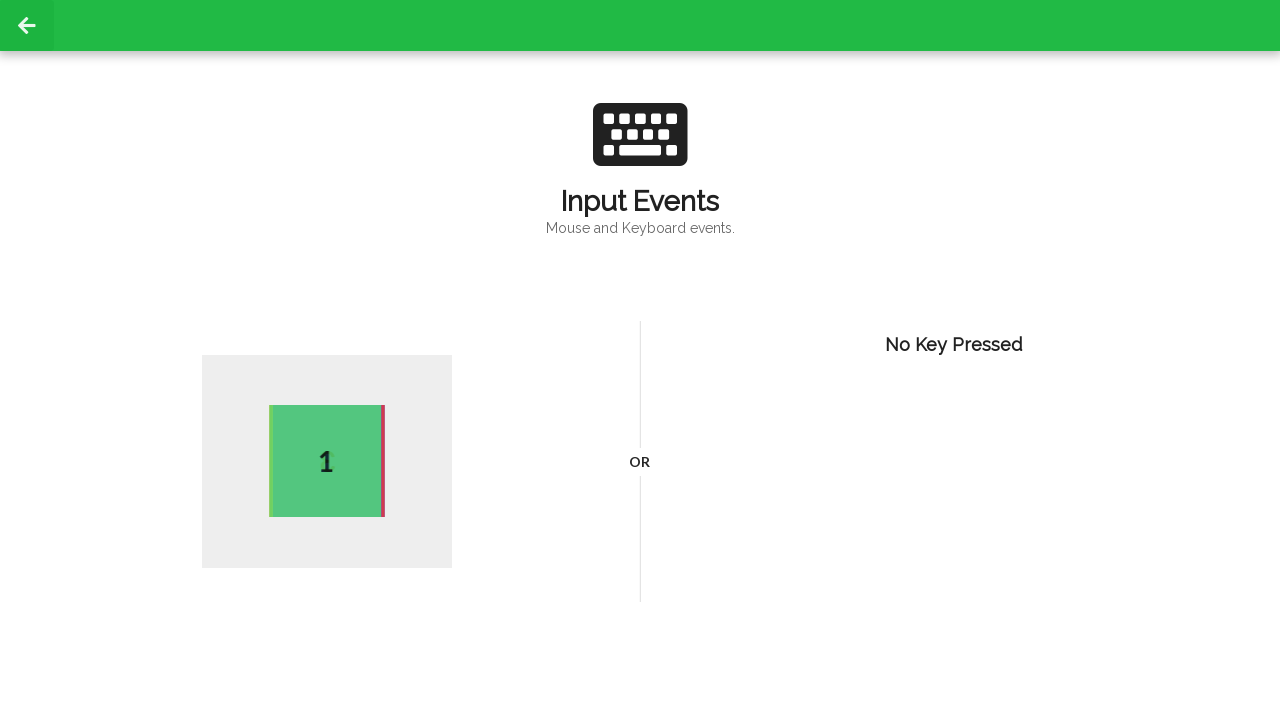

Waited for active element to update after single click
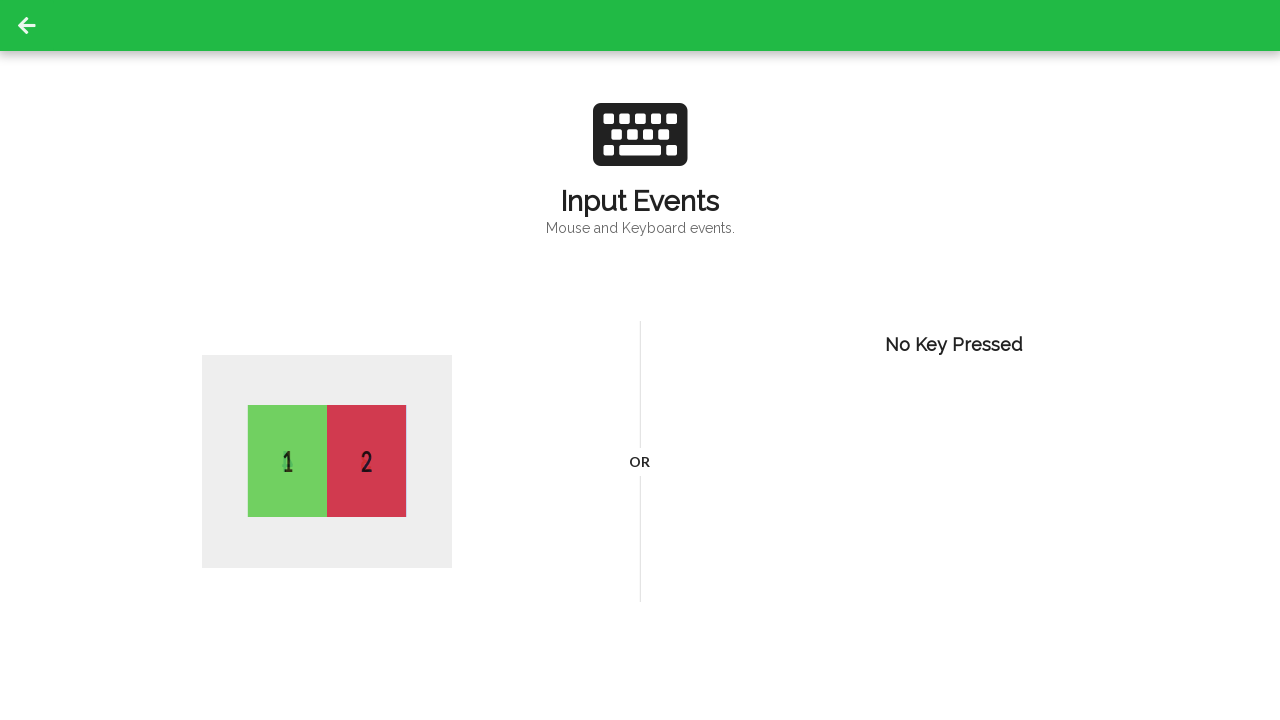

Performed double click on the page at (640, 360) on body
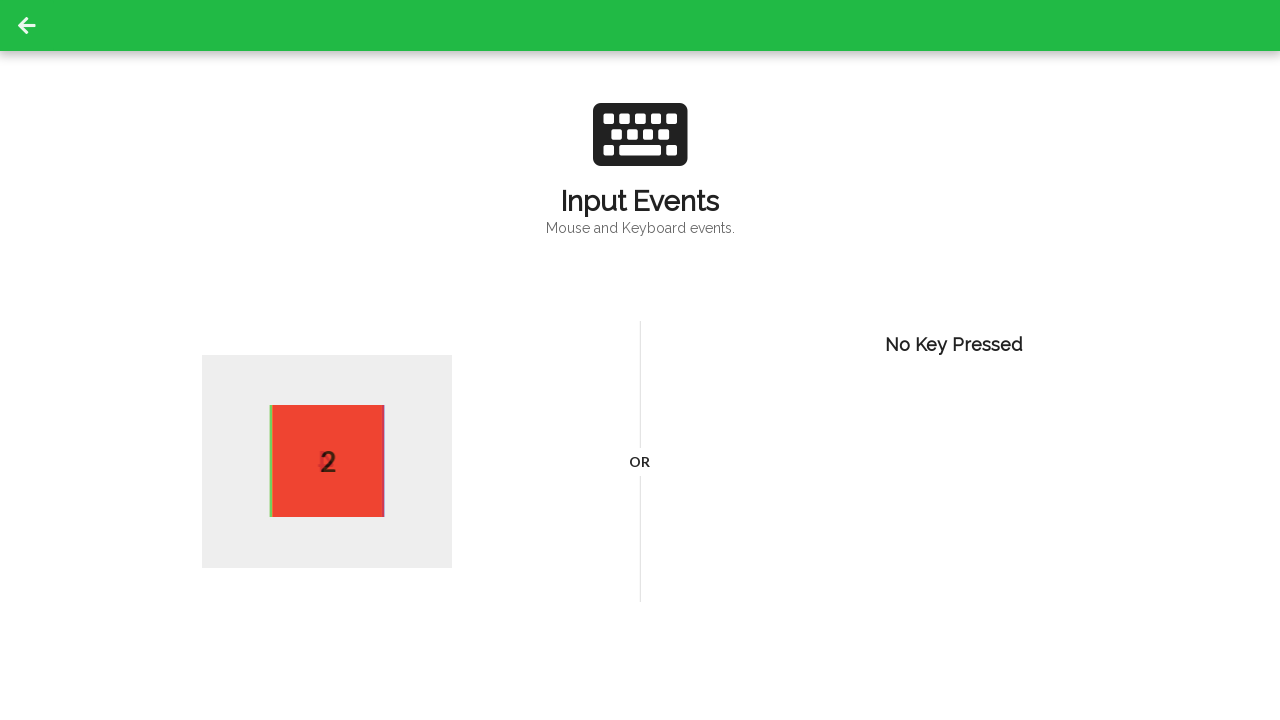

Waited for page to process double click event
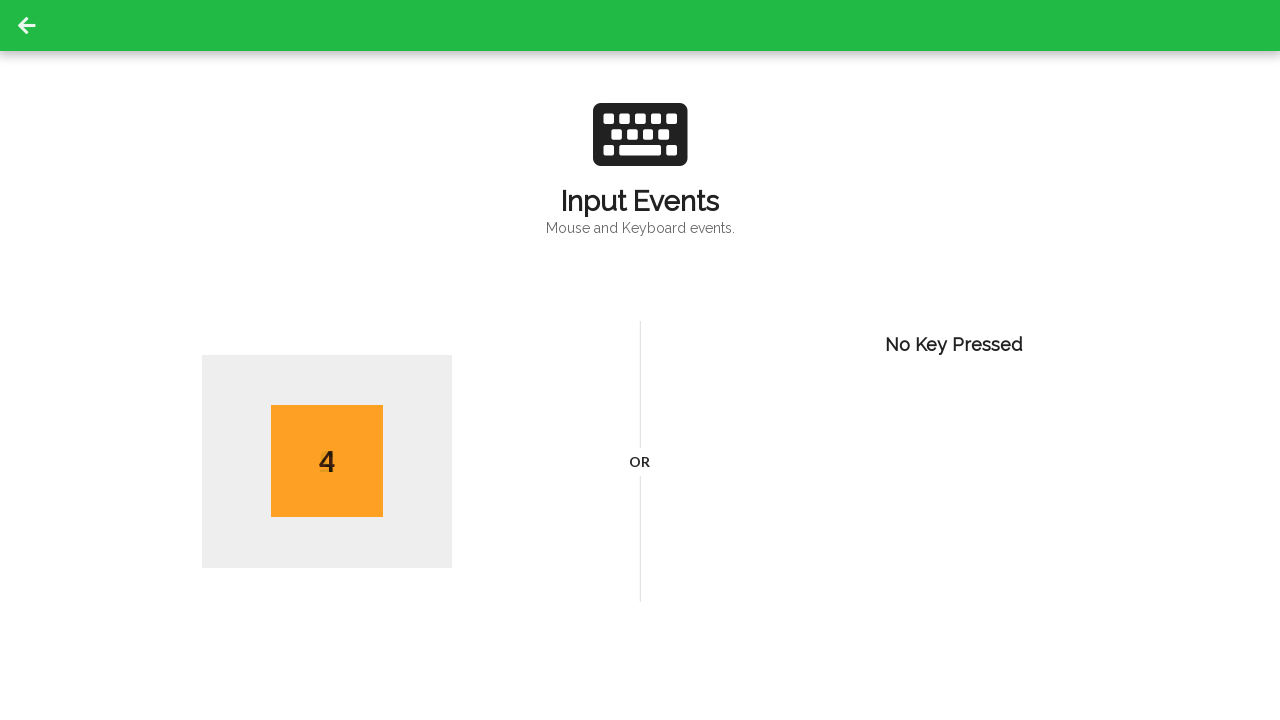

Performed right-click (context click) on the page at (640, 360) on body
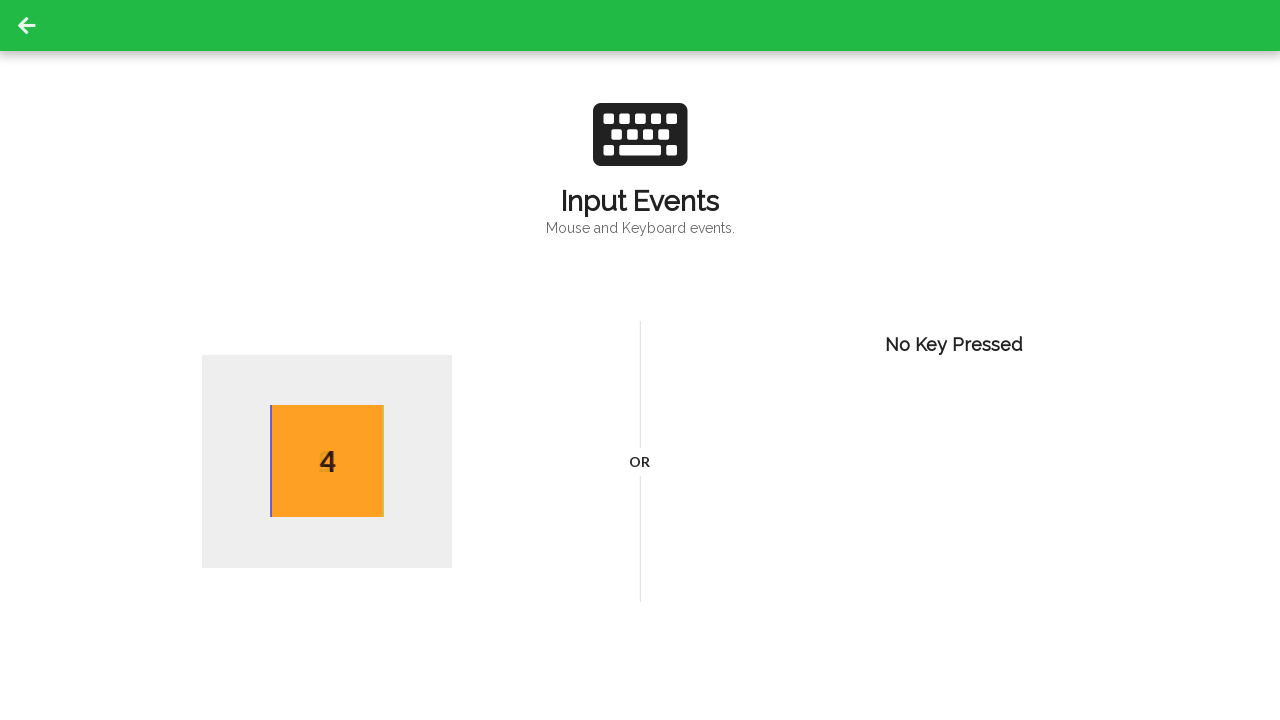

Waited for active element to update after right-click
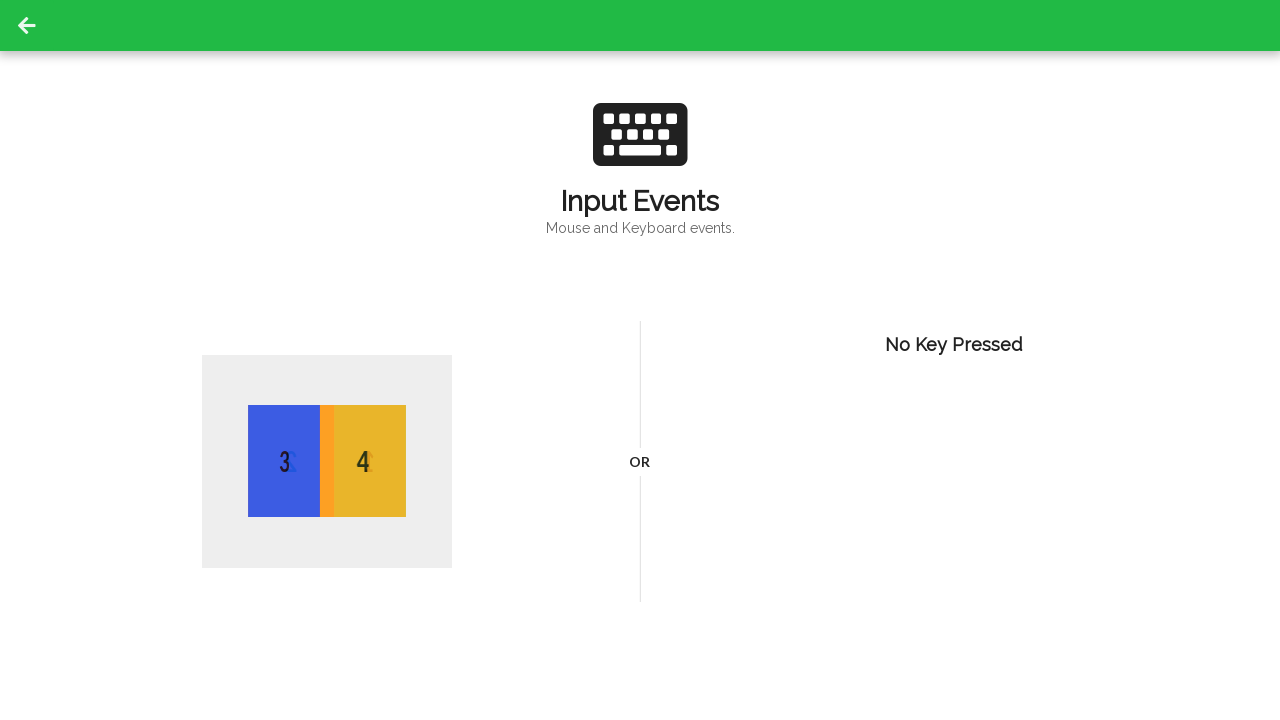

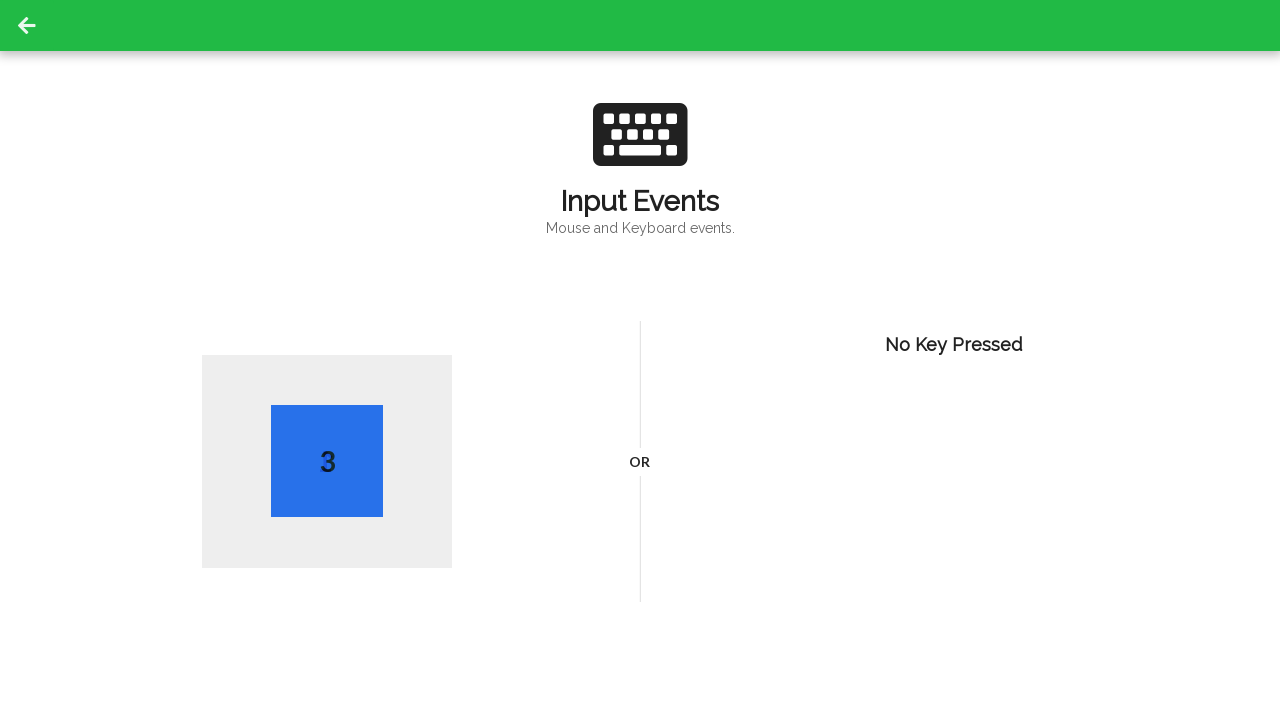